Navigates to the VCTC Pune website, maximizes the browser window, waits briefly, then minimizes it, and retrieves page information (URL and title).

Starting URL: https://vctcpune.com/

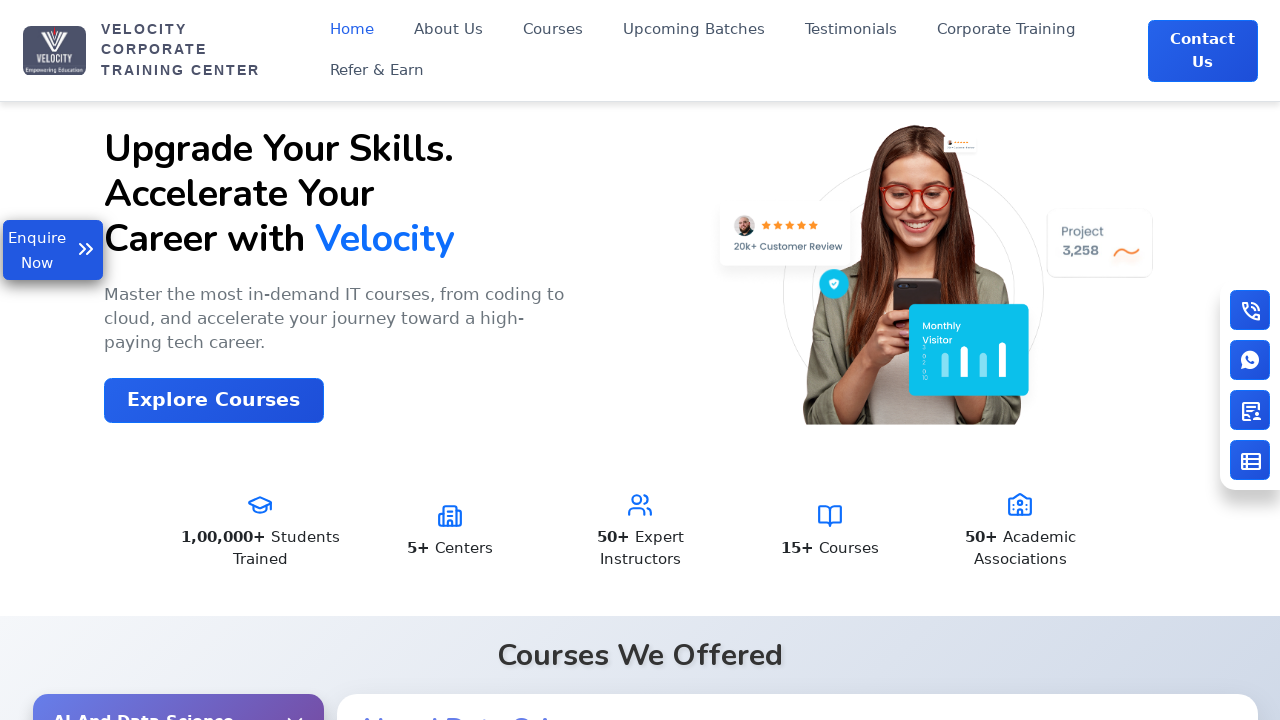

Navigated to VCTC Pune website
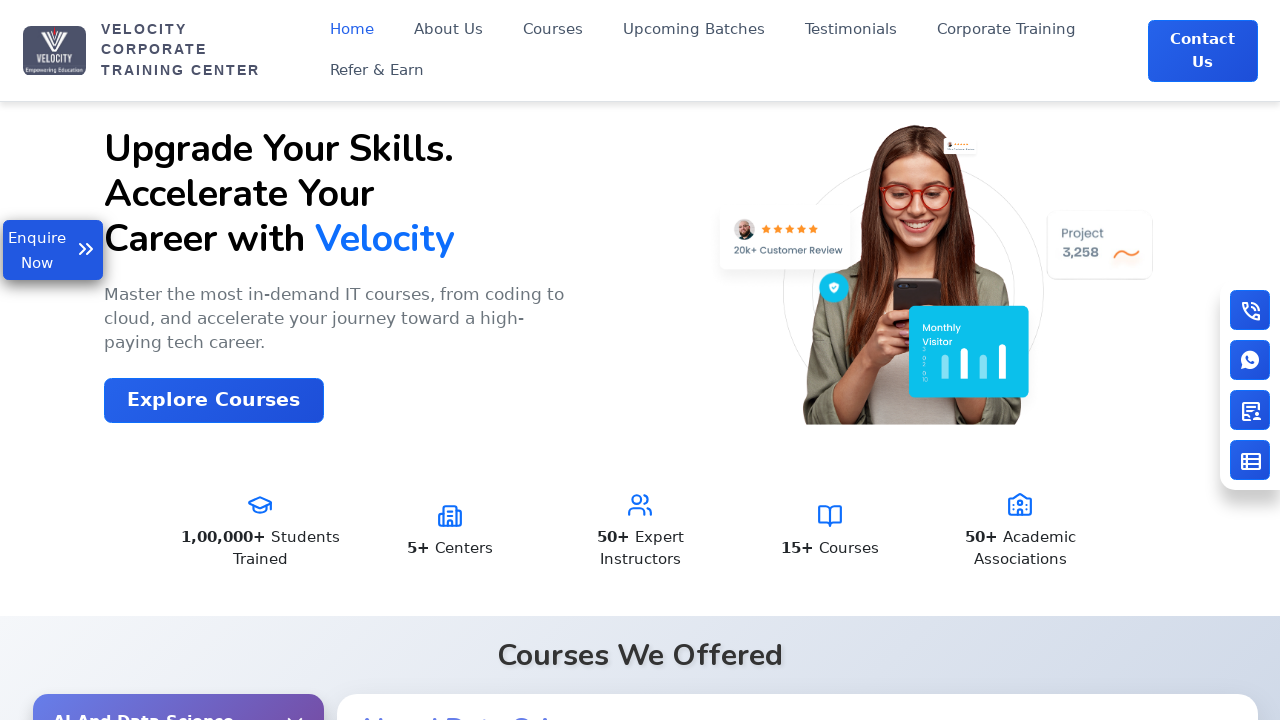

Maximized browser window to 1920x1080
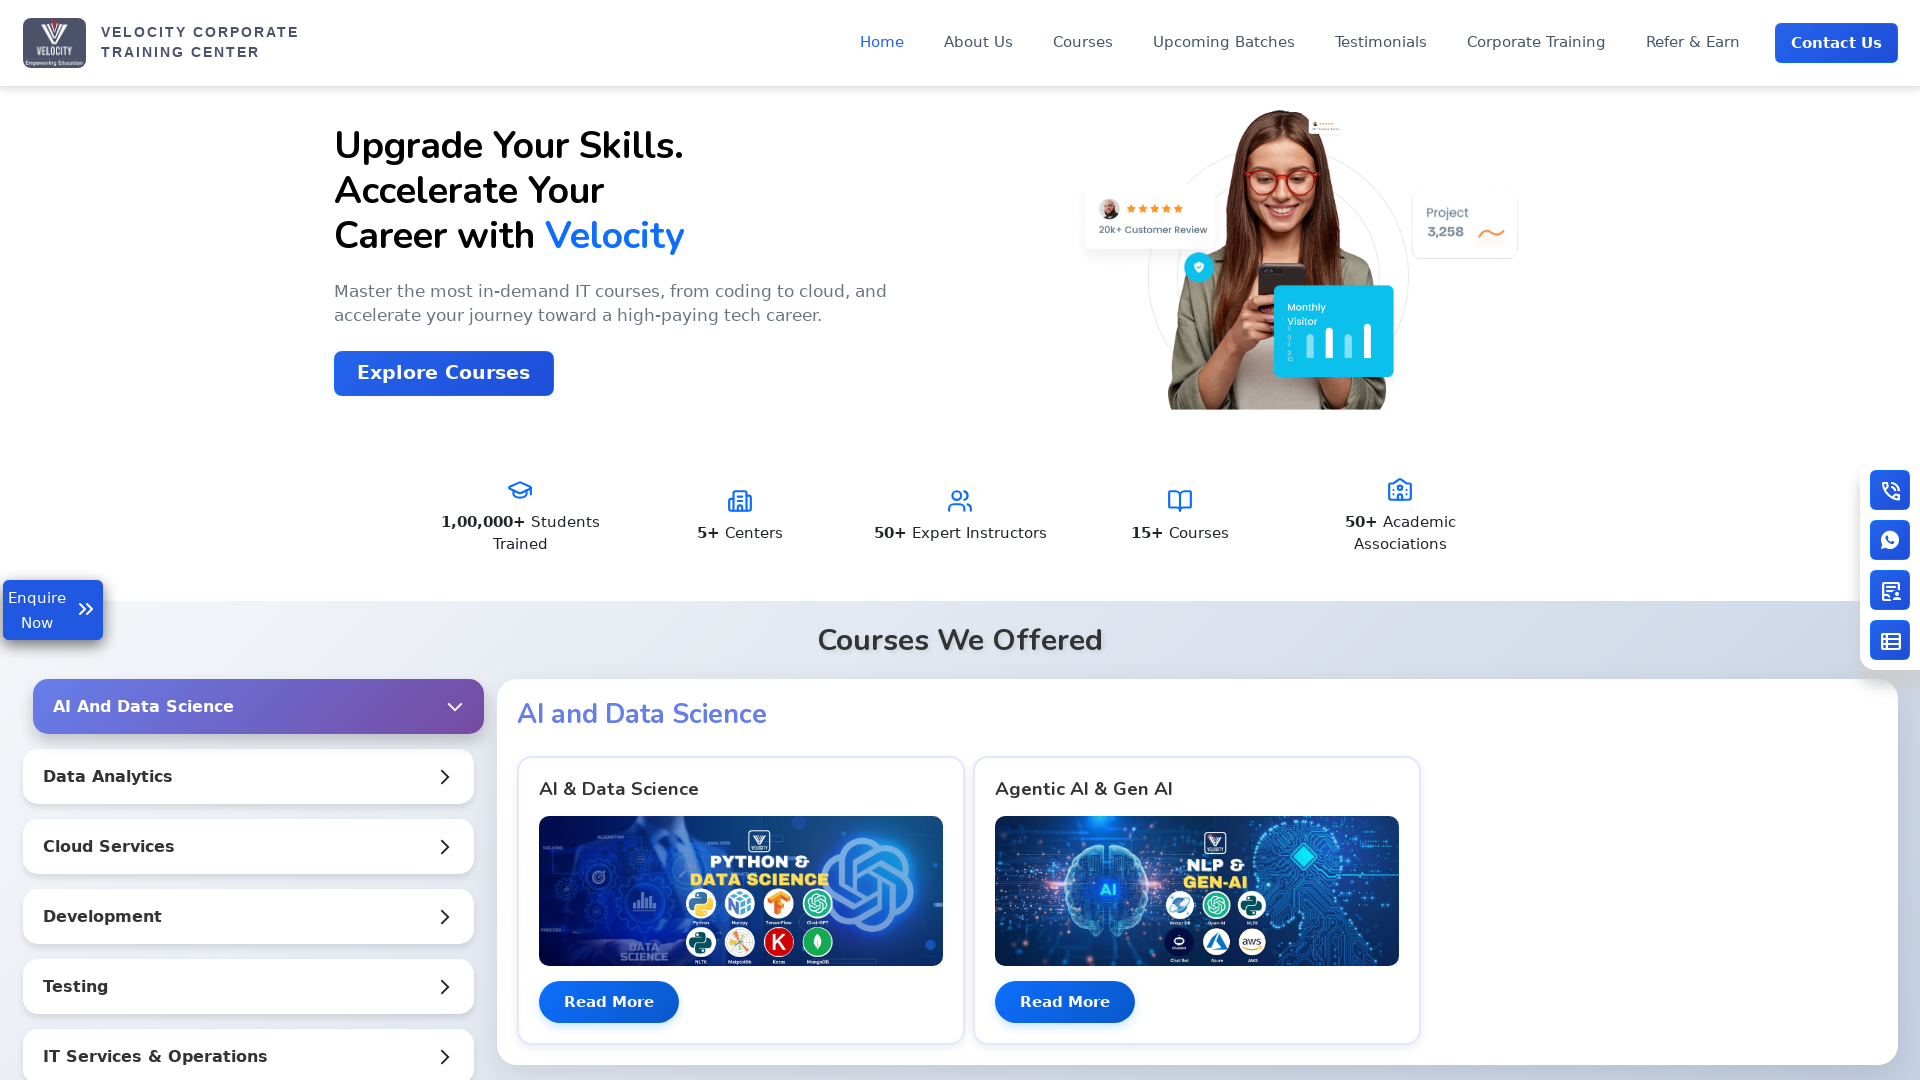

Waited for 2 seconds
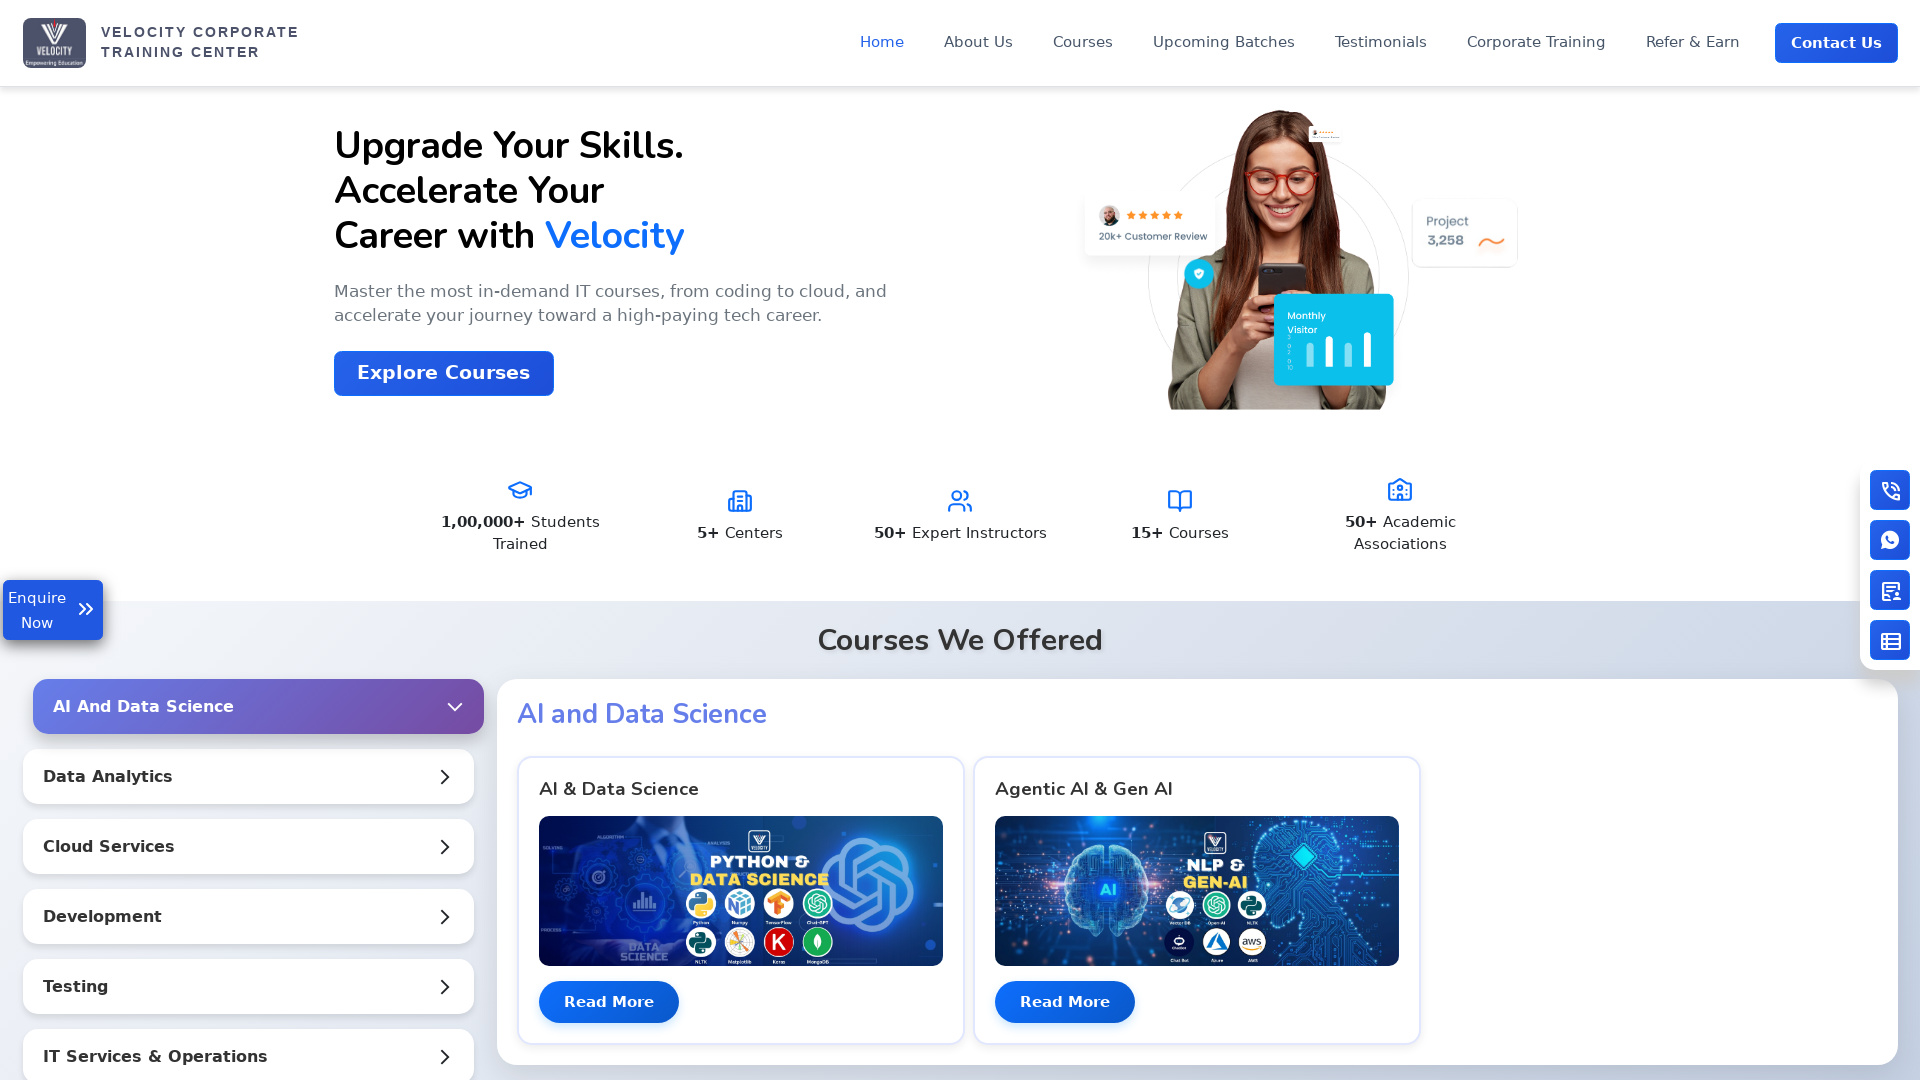

Minimized browser window to 800x600
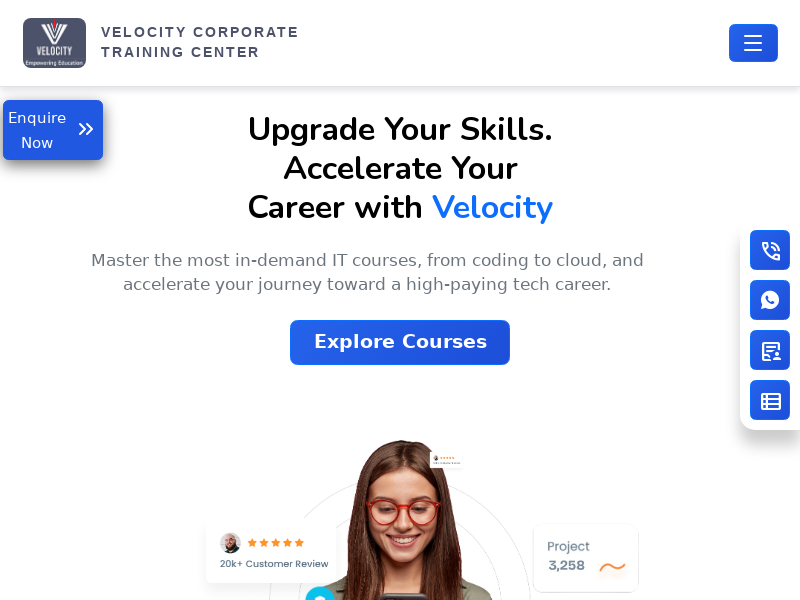

Retrieved current URL: https://www.vctcpune.com/
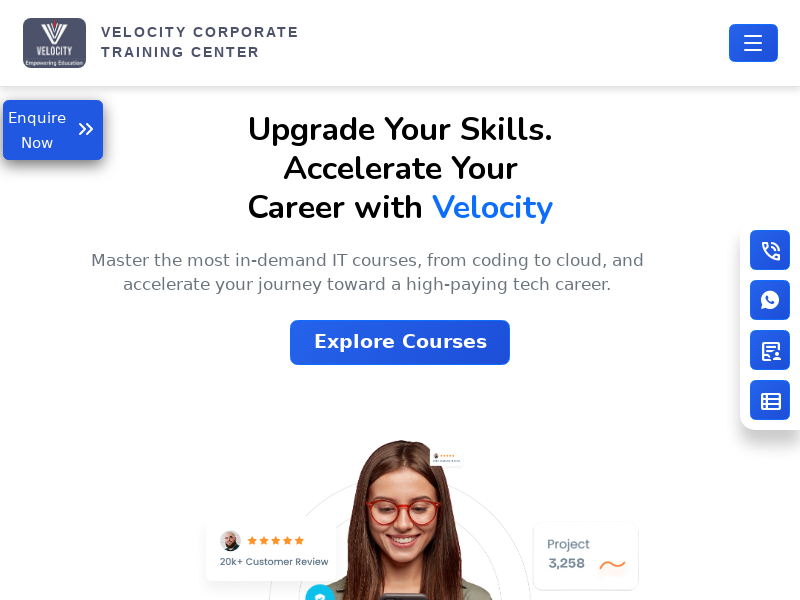

Retrieved page title: Velocity | India's No.1 Top IT Training Institute
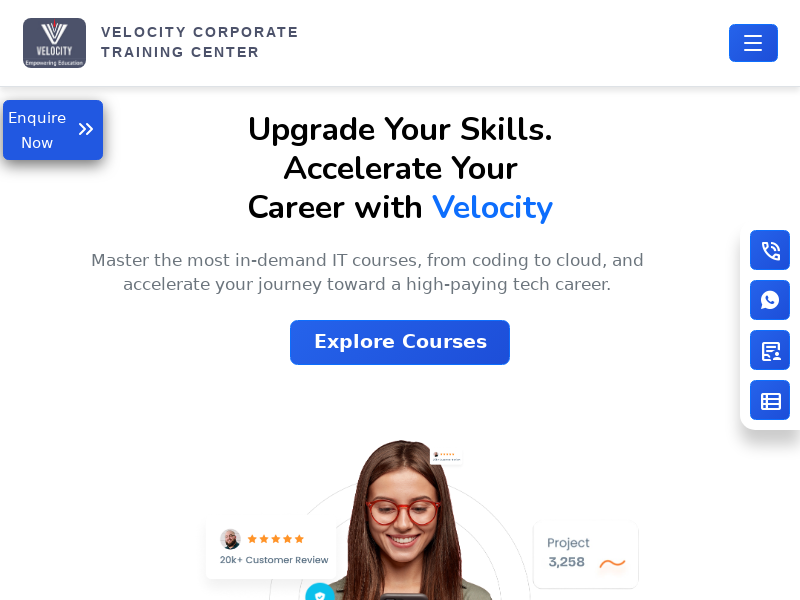

Waited for page to fully load
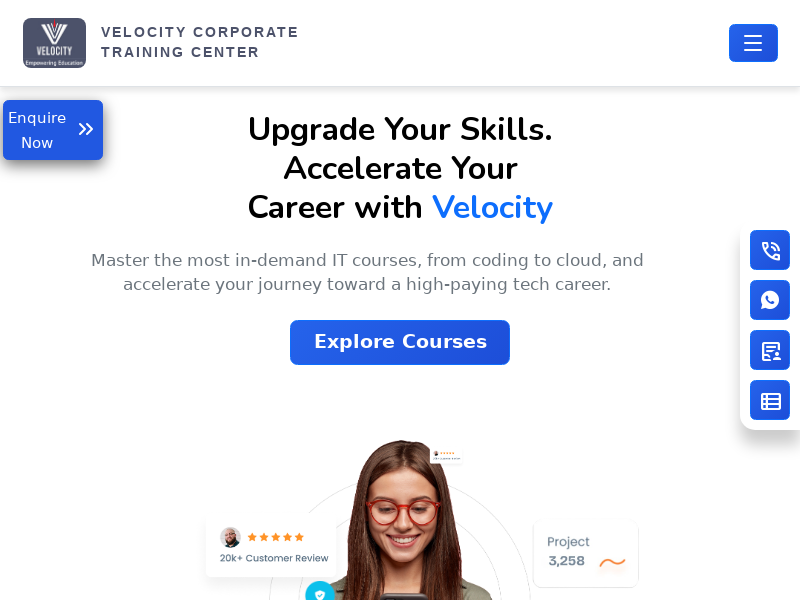

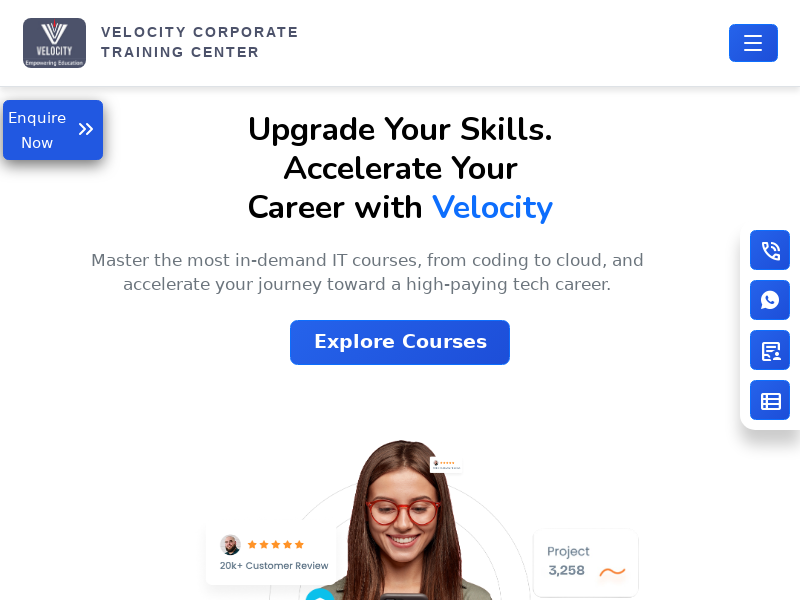